Tests keyboard input events by pressing a key, then performing a Ctrl+A (select all) and Ctrl+C (copy) keyboard shortcut sequence on an input events demo page

Starting URL: https://www.training-support.net/selenium/input-events

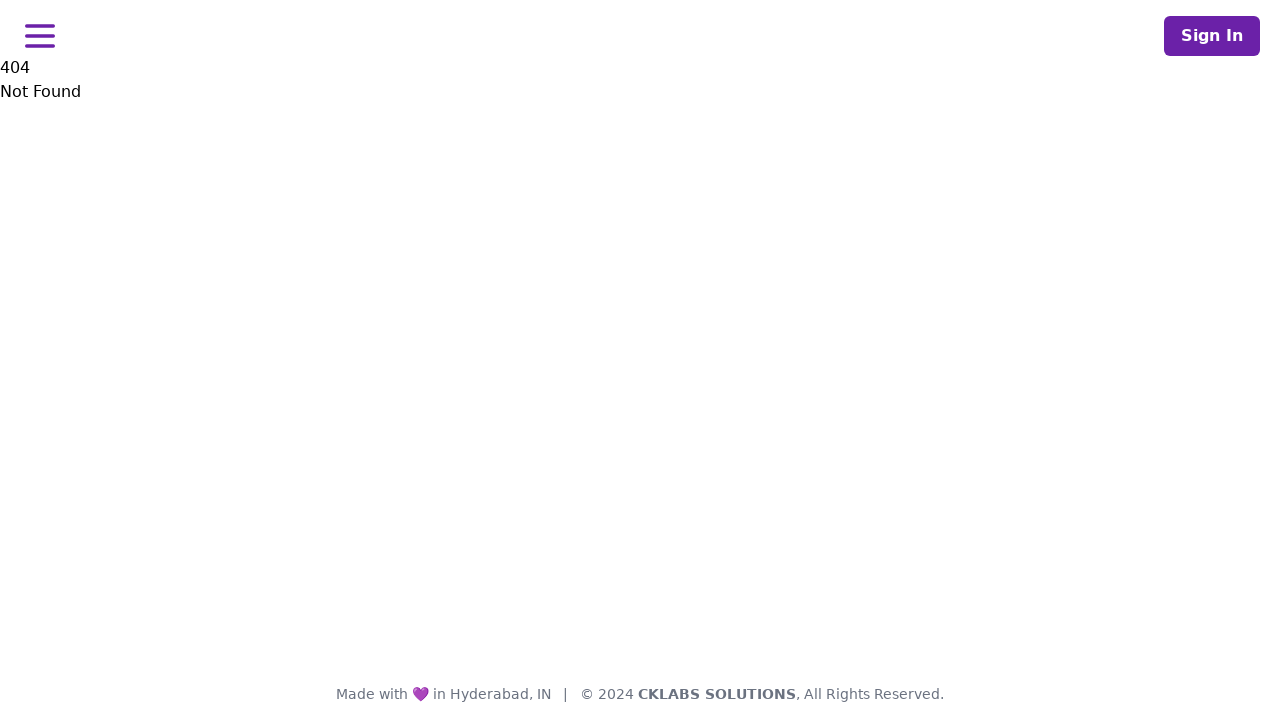

Pressed key 'A' to simulate first name initial
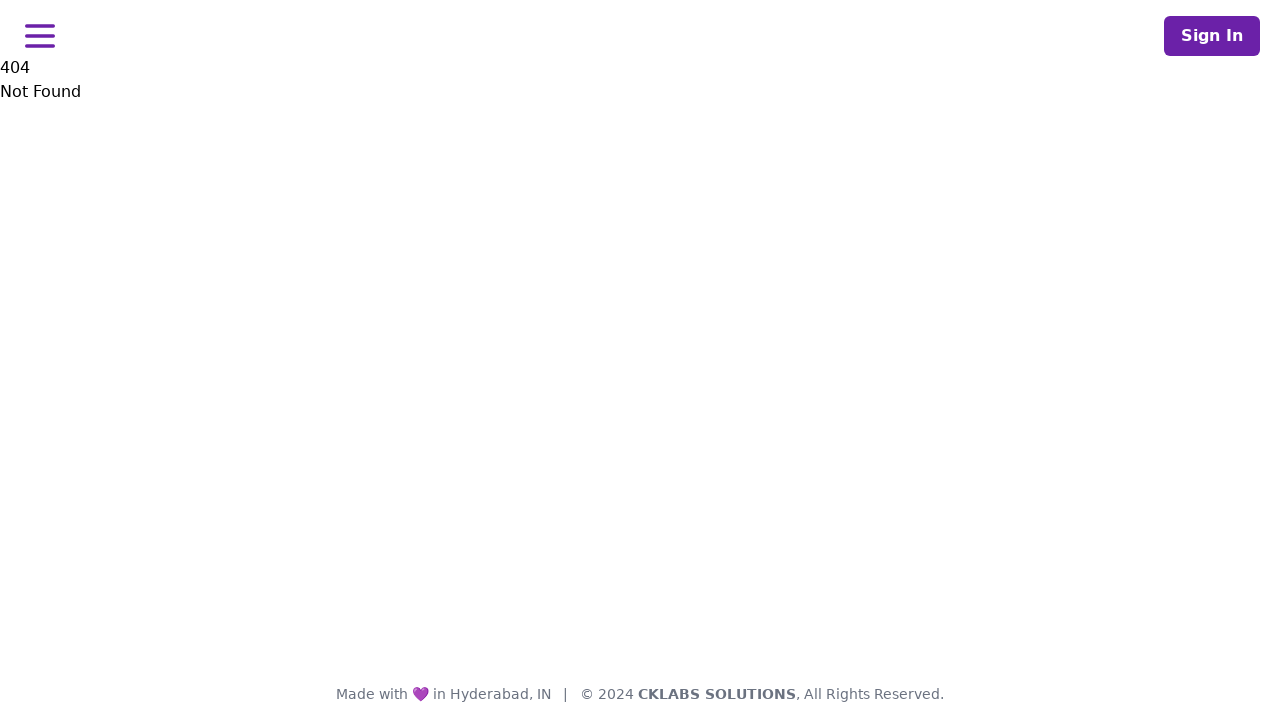

Performed Ctrl+A keyboard shortcut to select all text
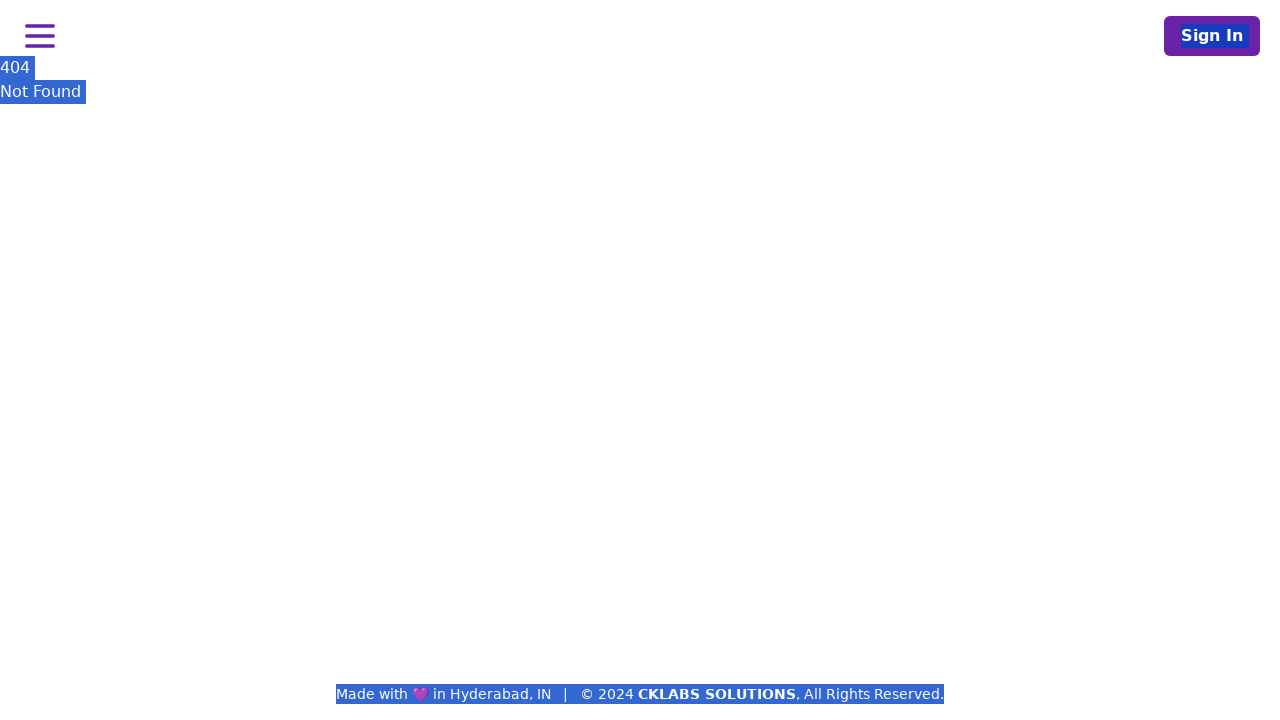

Performed Ctrl+C keyboard shortcut to copy selected text
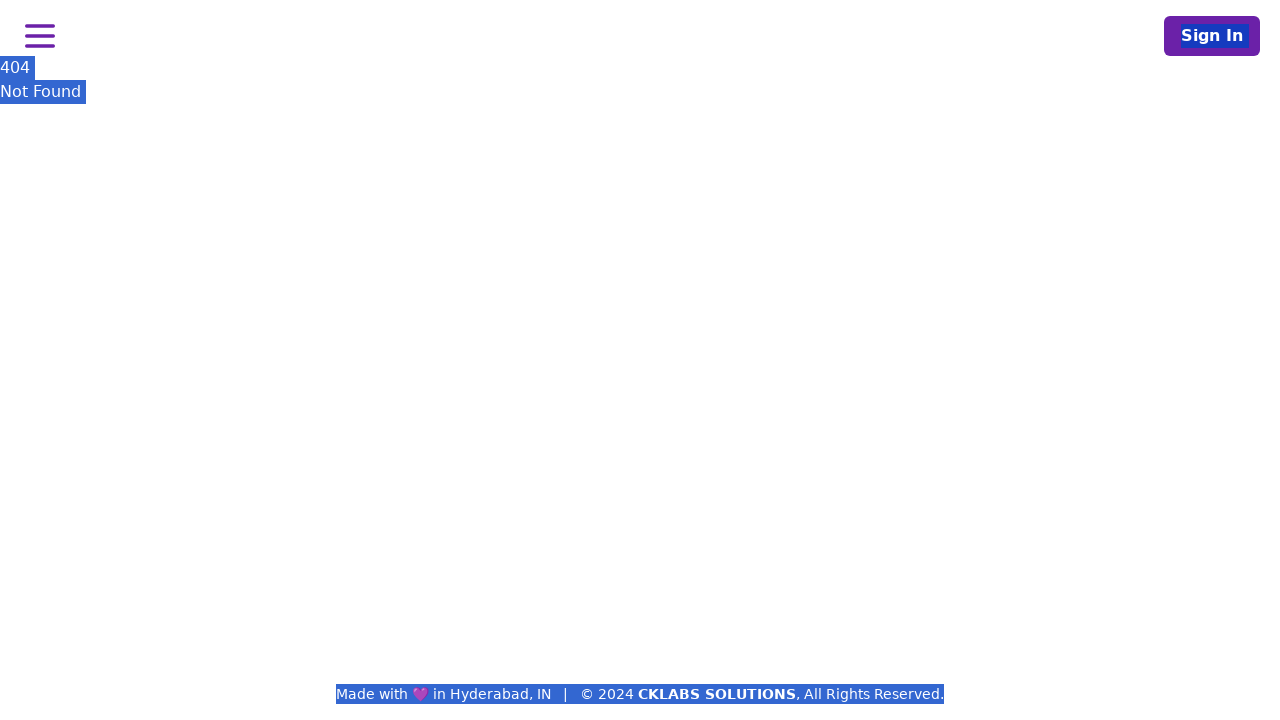

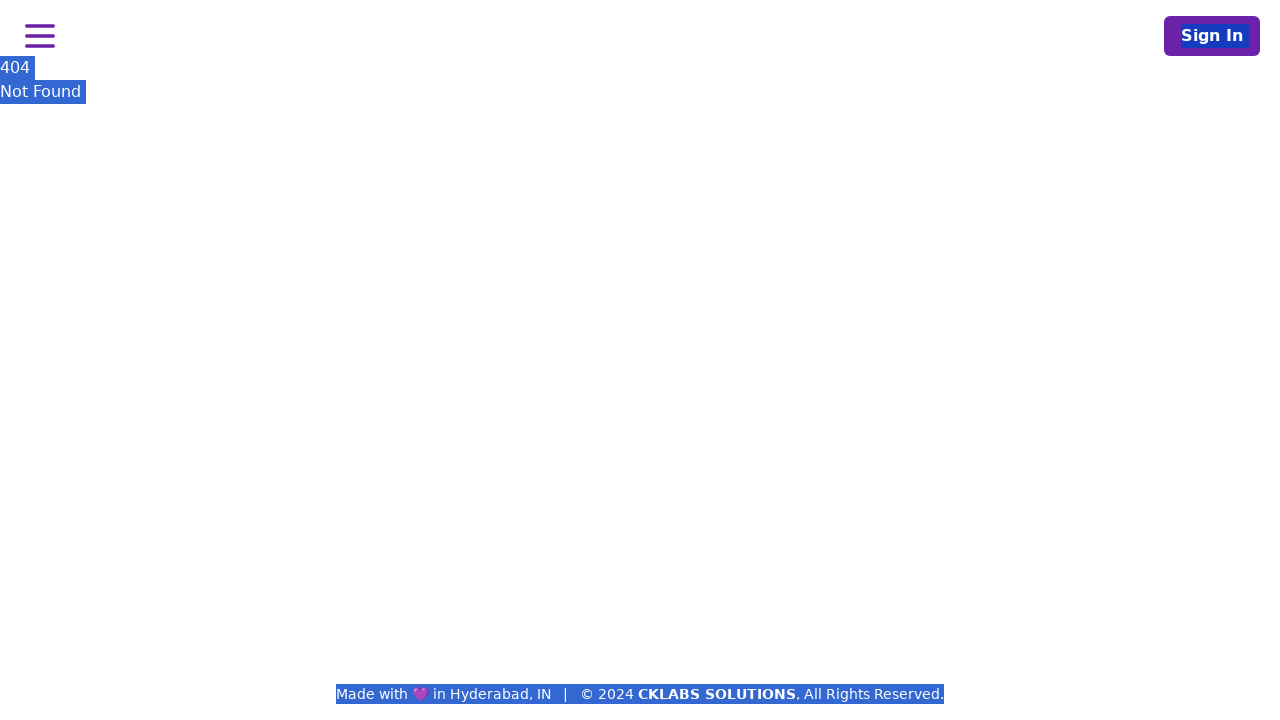